Tests search functionality by typing different user names into the search field on a banking demo website

Starting URL: http://zero.webappsecurity.com/index.html

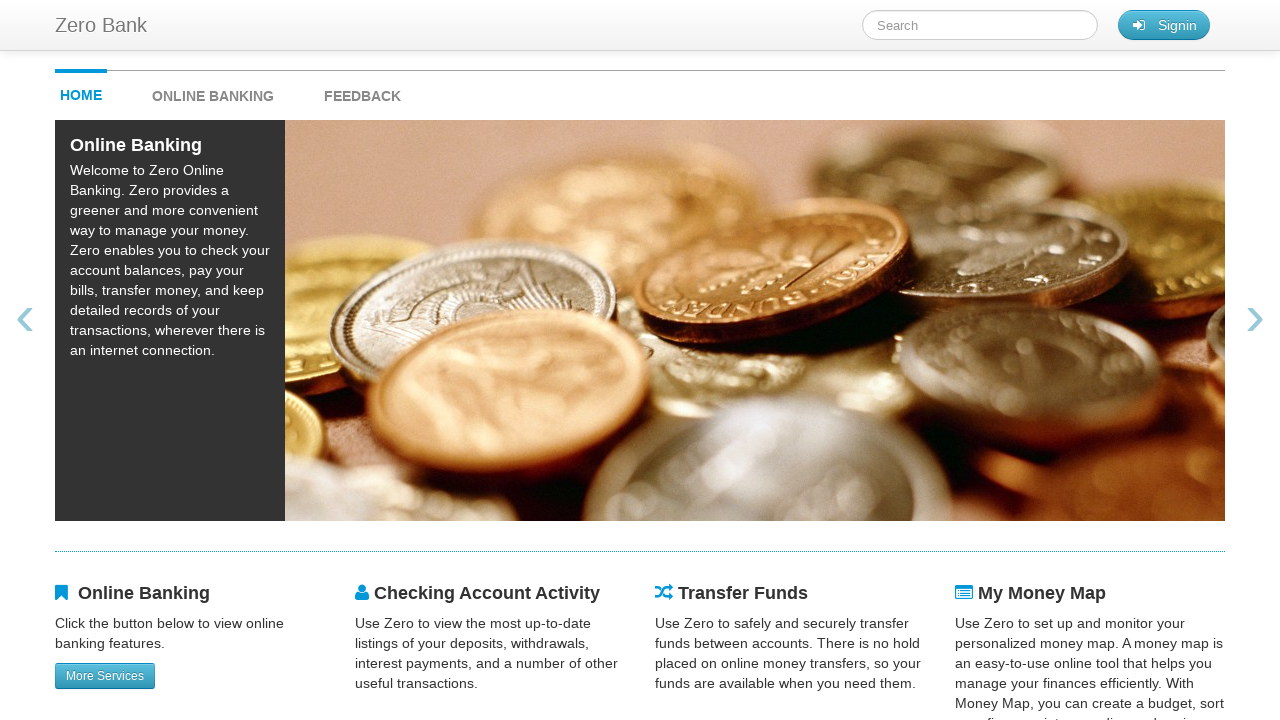

Typed 'Mike' into search field on #searchTerm
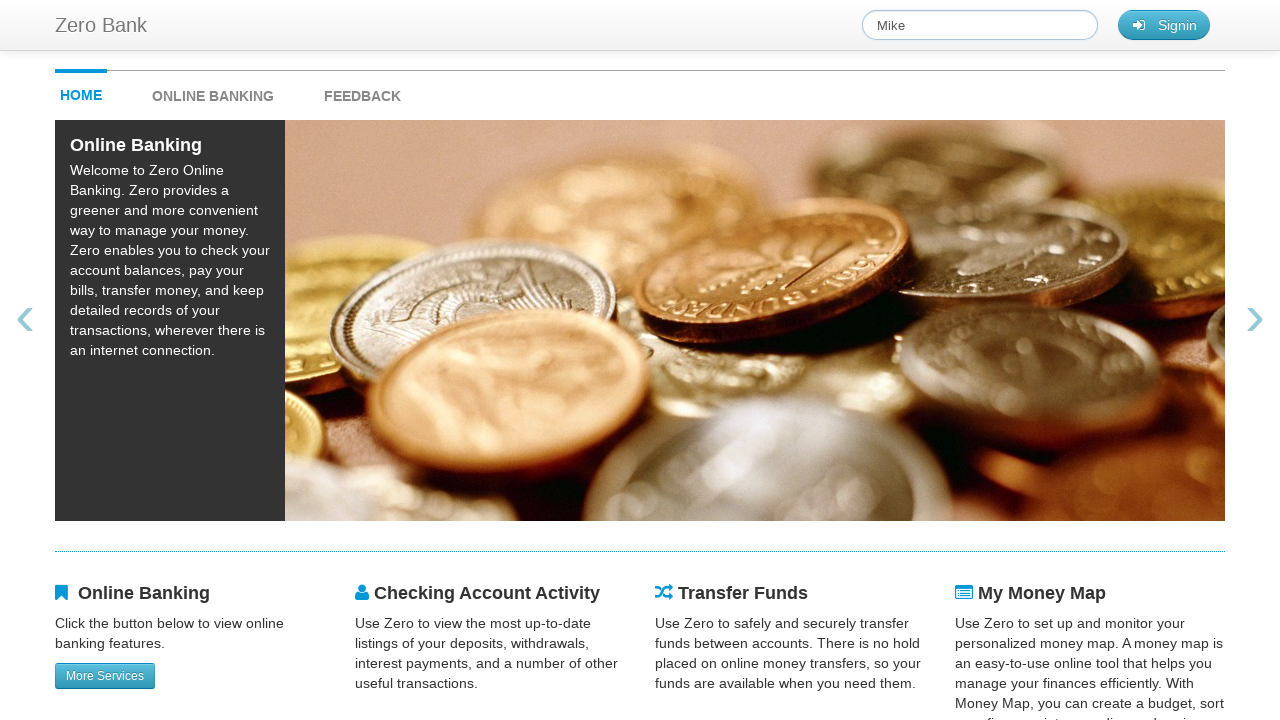

Waited for search results to process for 'Mike'
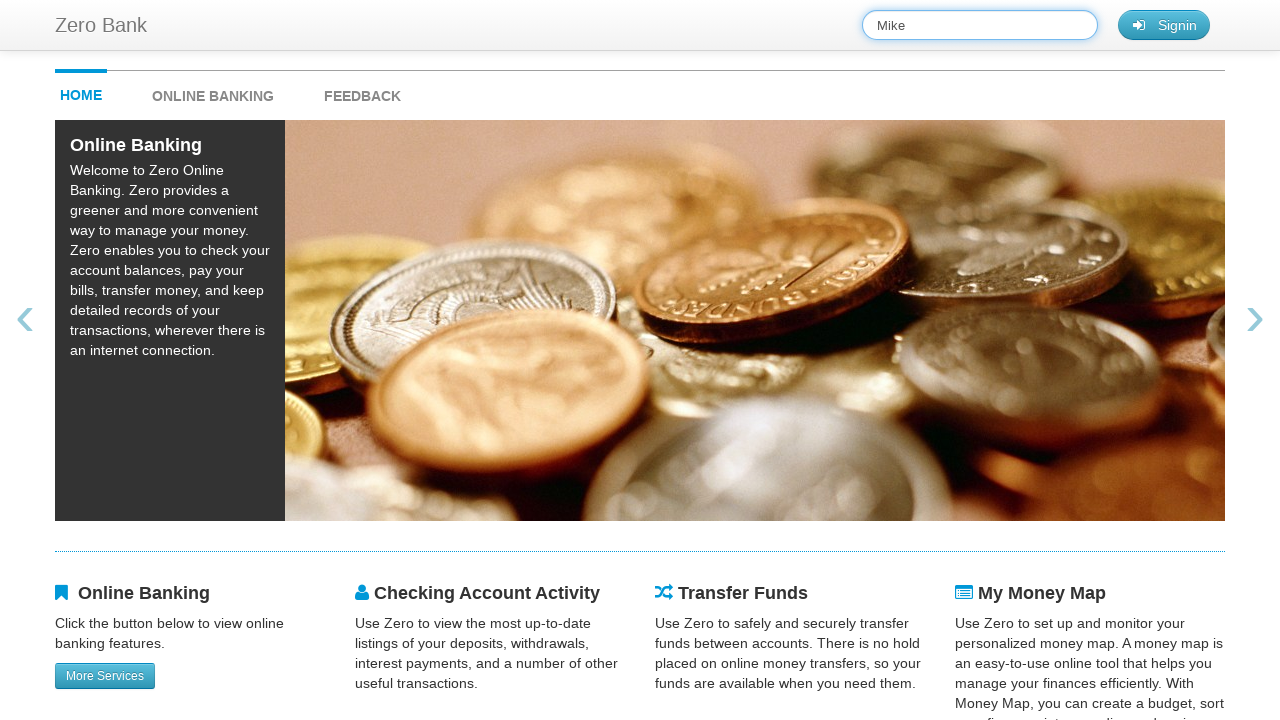

Cleared search field for next test on #searchTerm
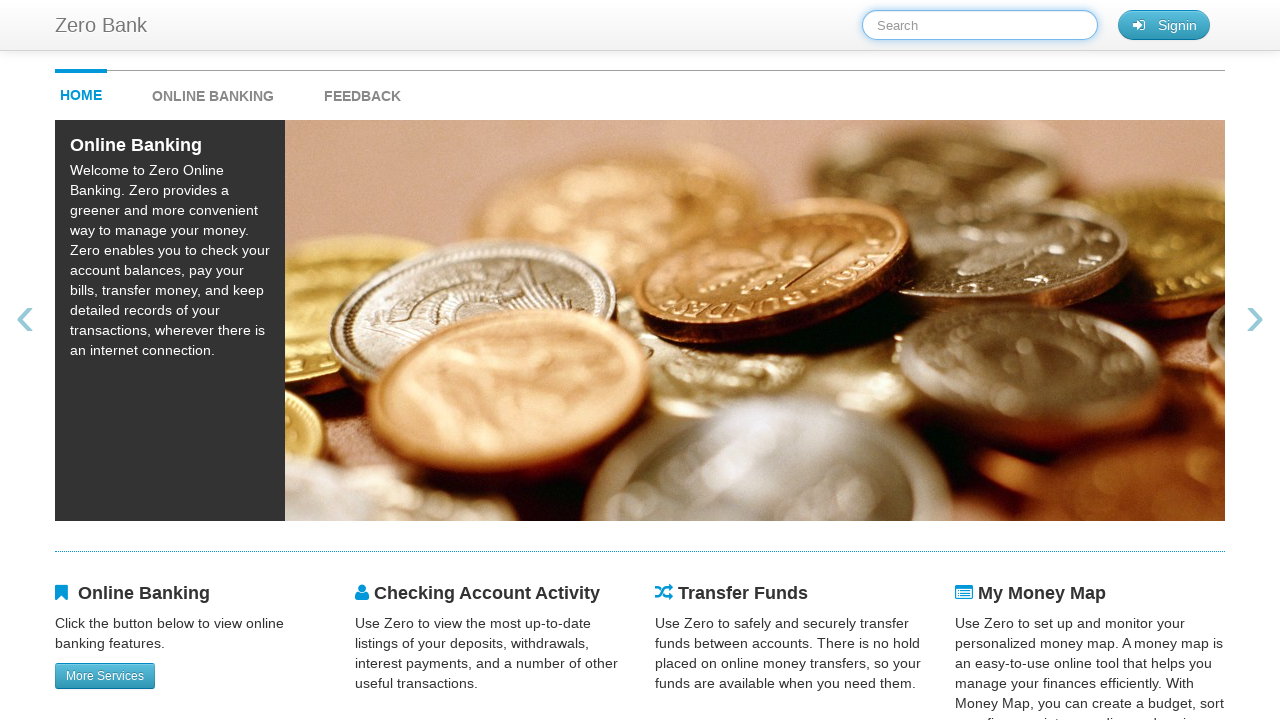

Typed 'Judy' into search field on #searchTerm
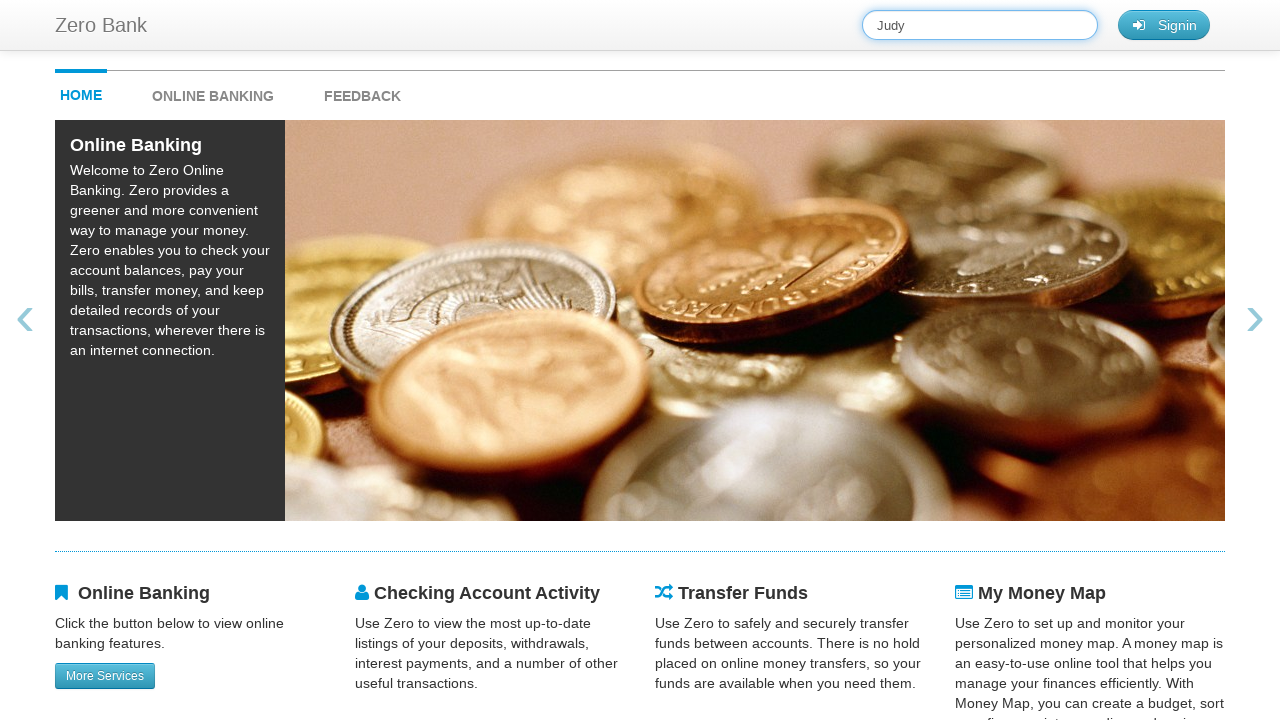

Waited for search results to process for 'Judy'
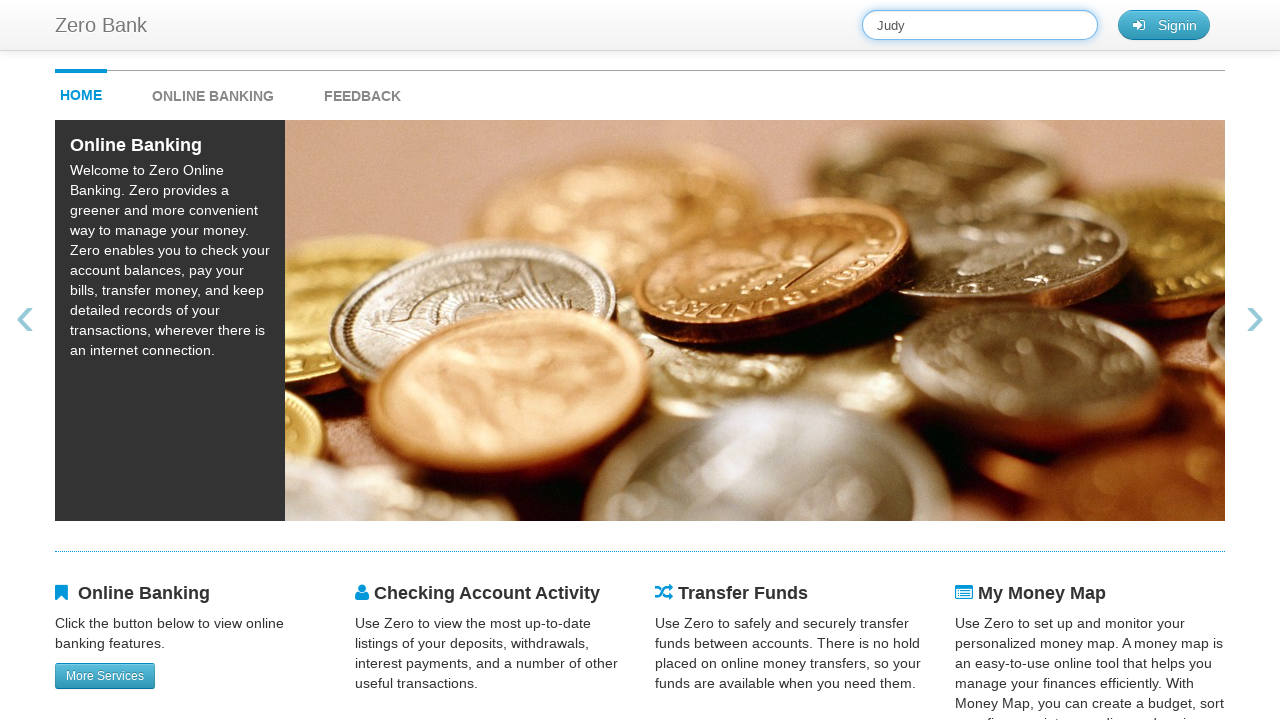

Cleared search field for next test on #searchTerm
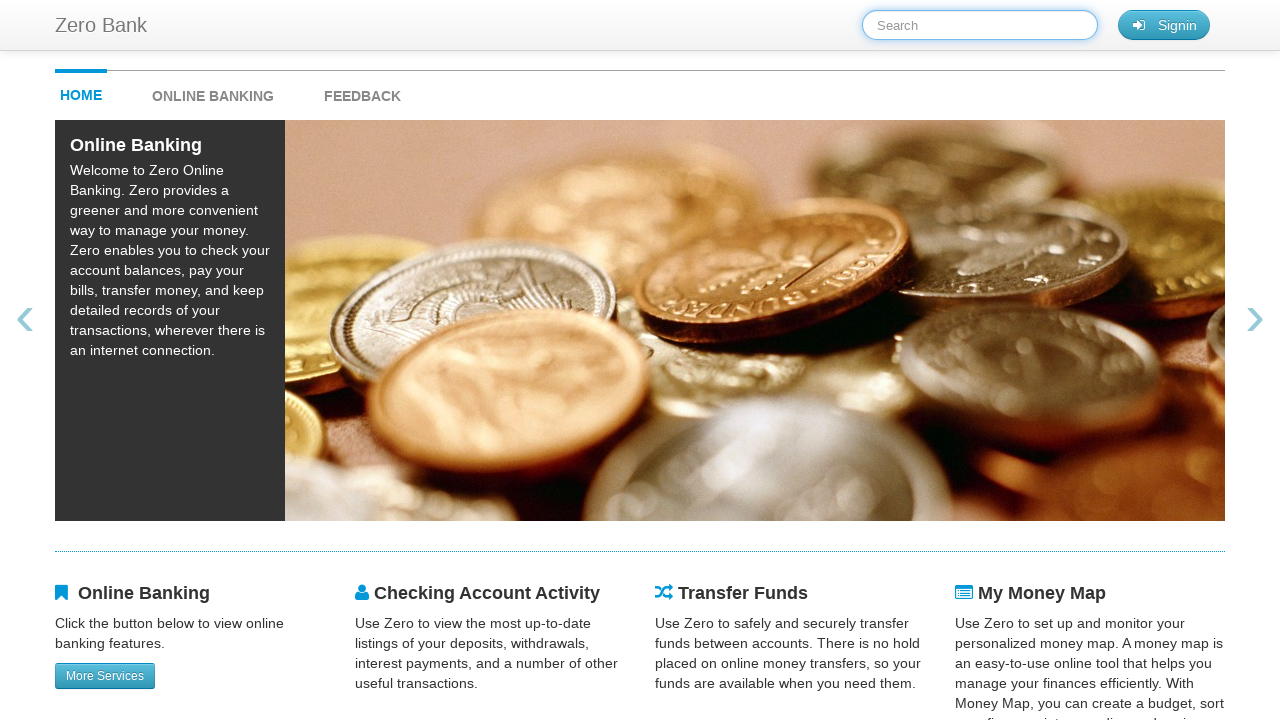

Typed 'Peter' into search field on #searchTerm
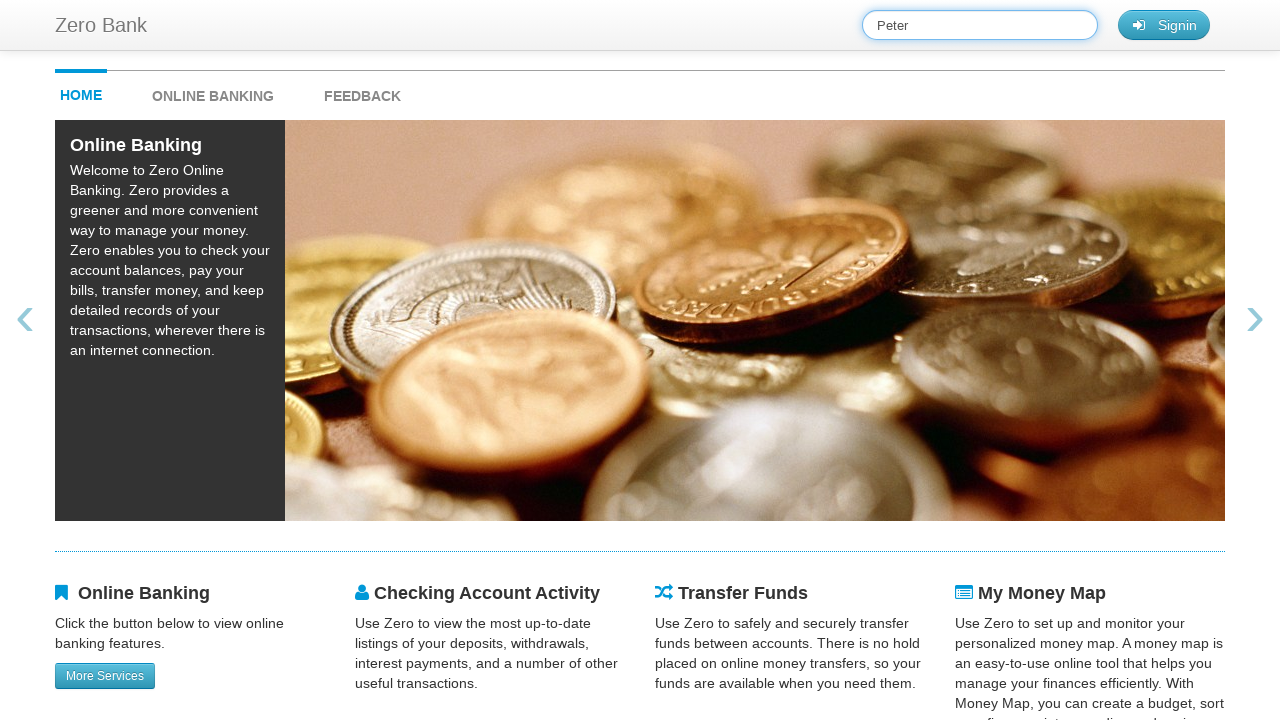

Waited for search results to process for 'Peter'
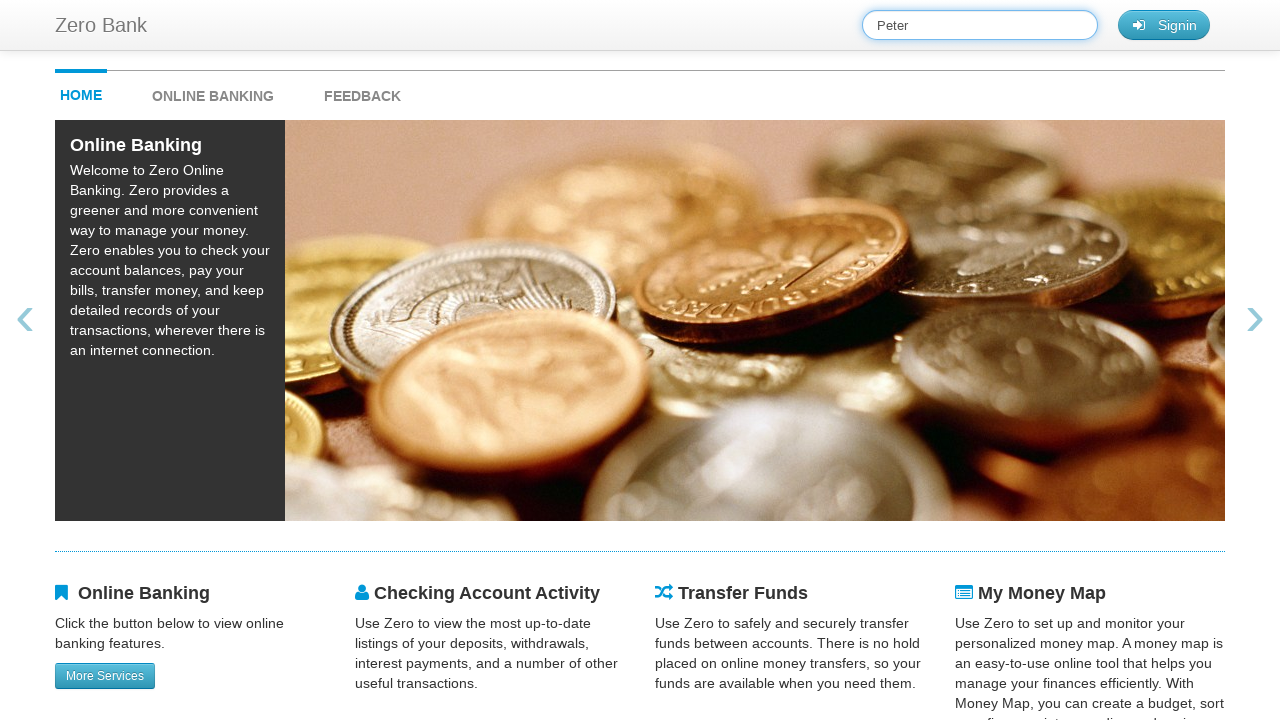

Cleared search field for next test on #searchTerm
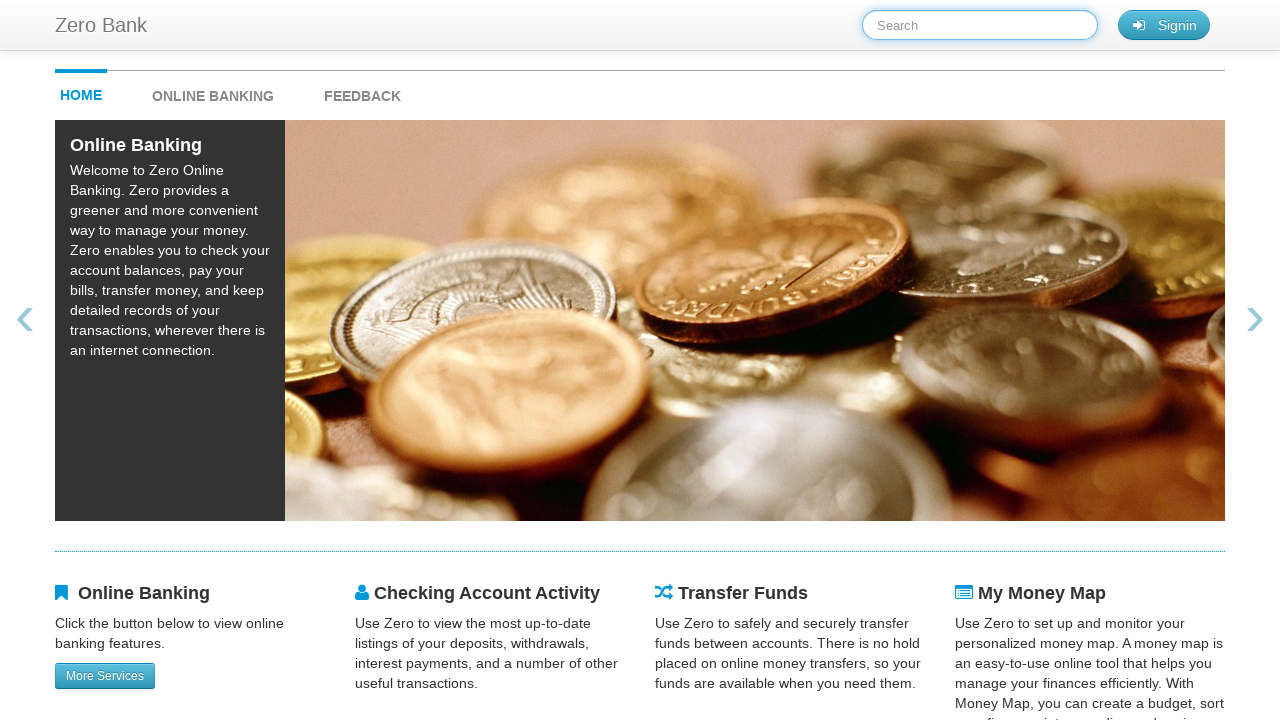

Typed 'Elon' into search field on #searchTerm
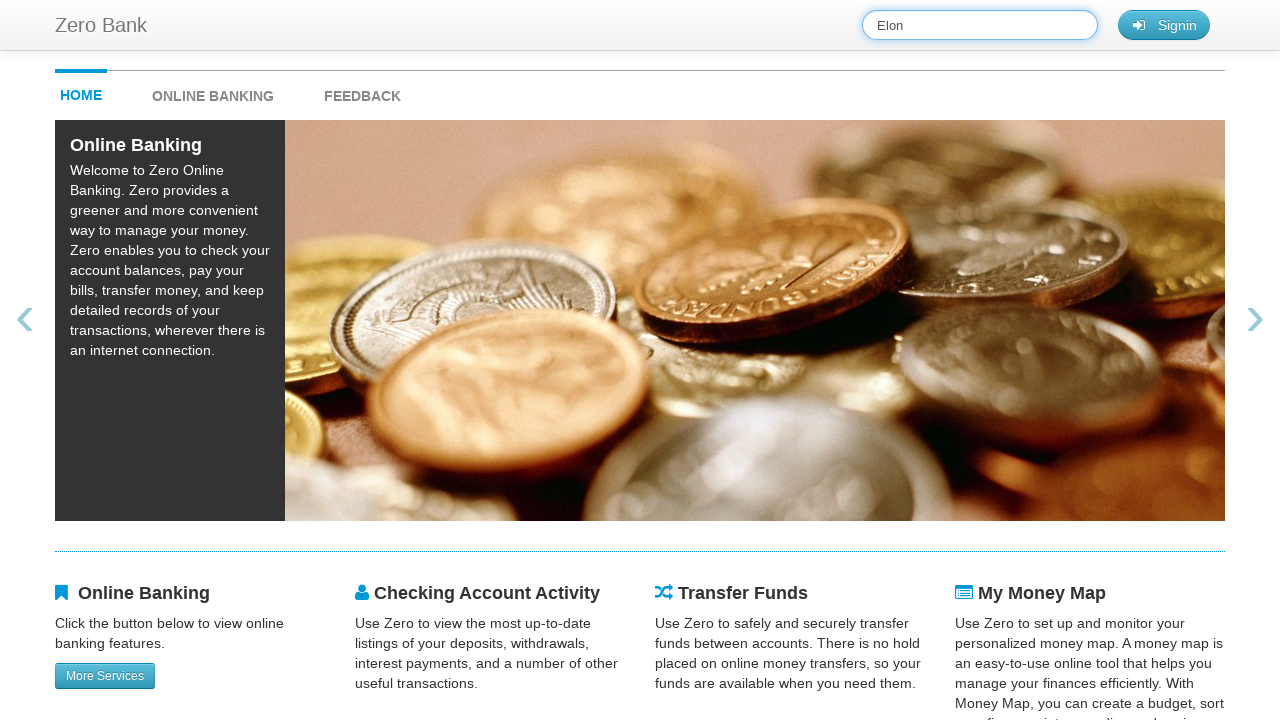

Waited for search results to process for 'Elon'
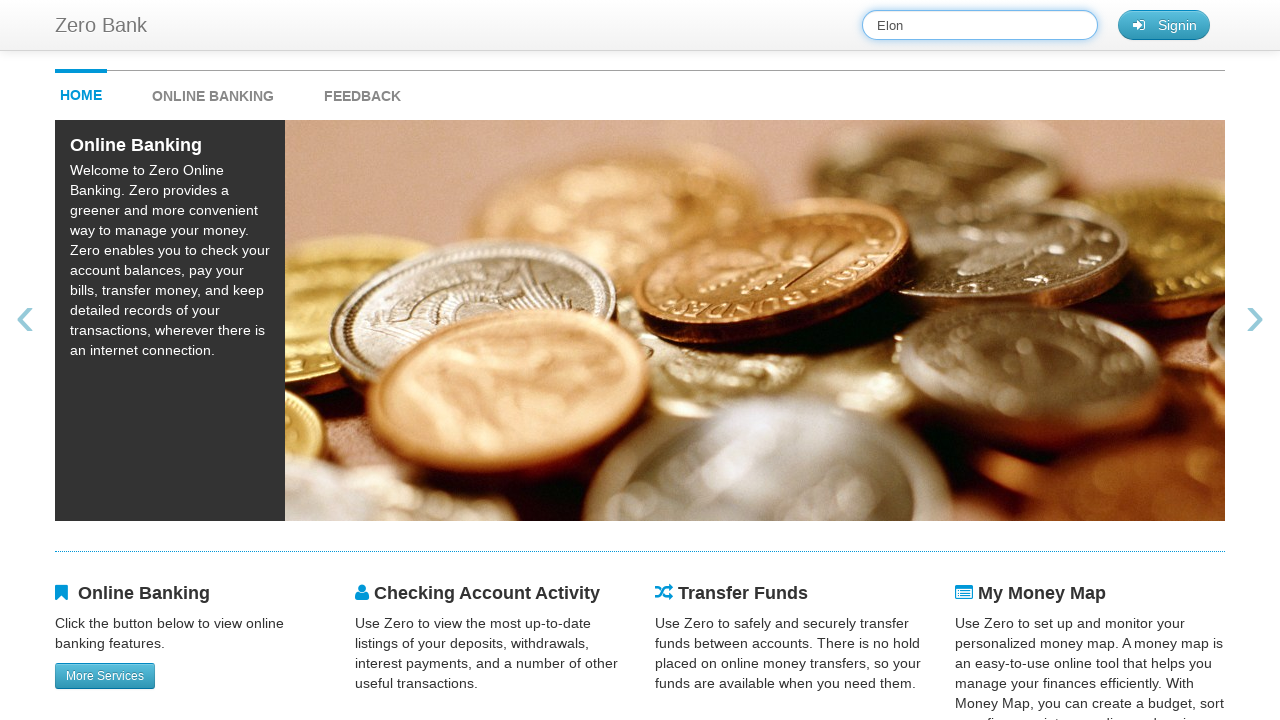

Cleared search field for next test on #searchTerm
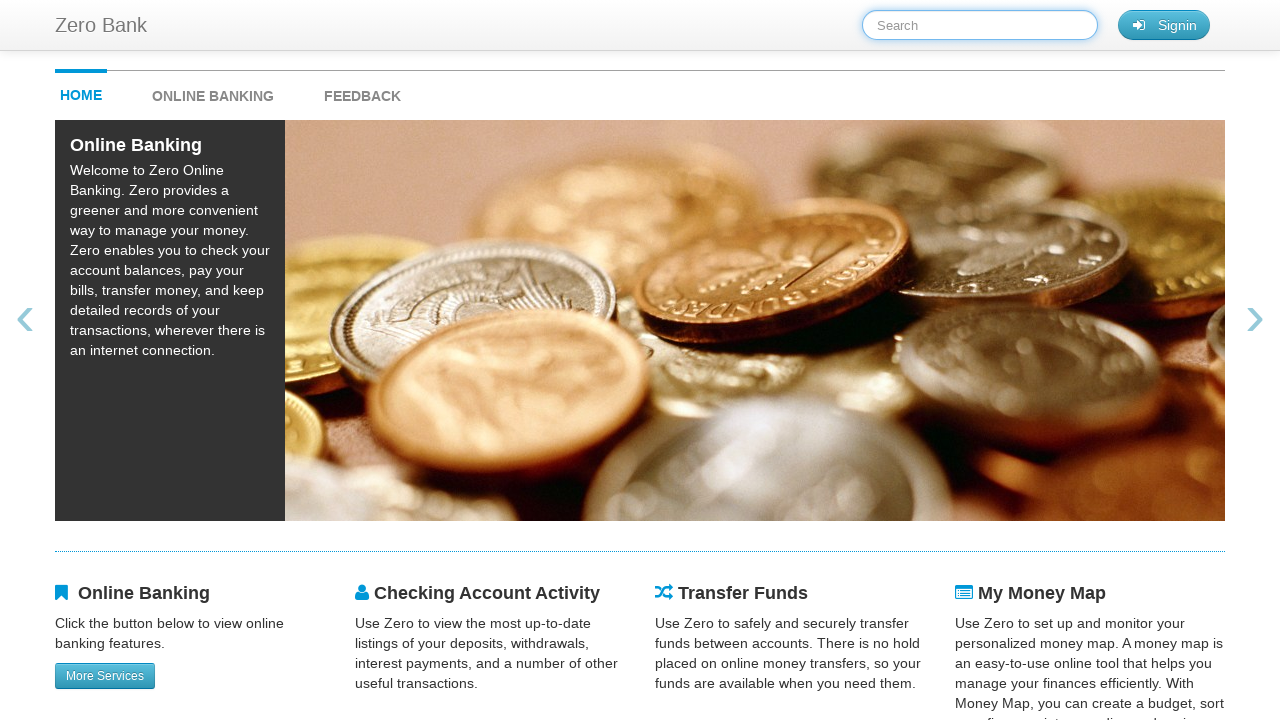

Typed 'Alice' into search field on #searchTerm
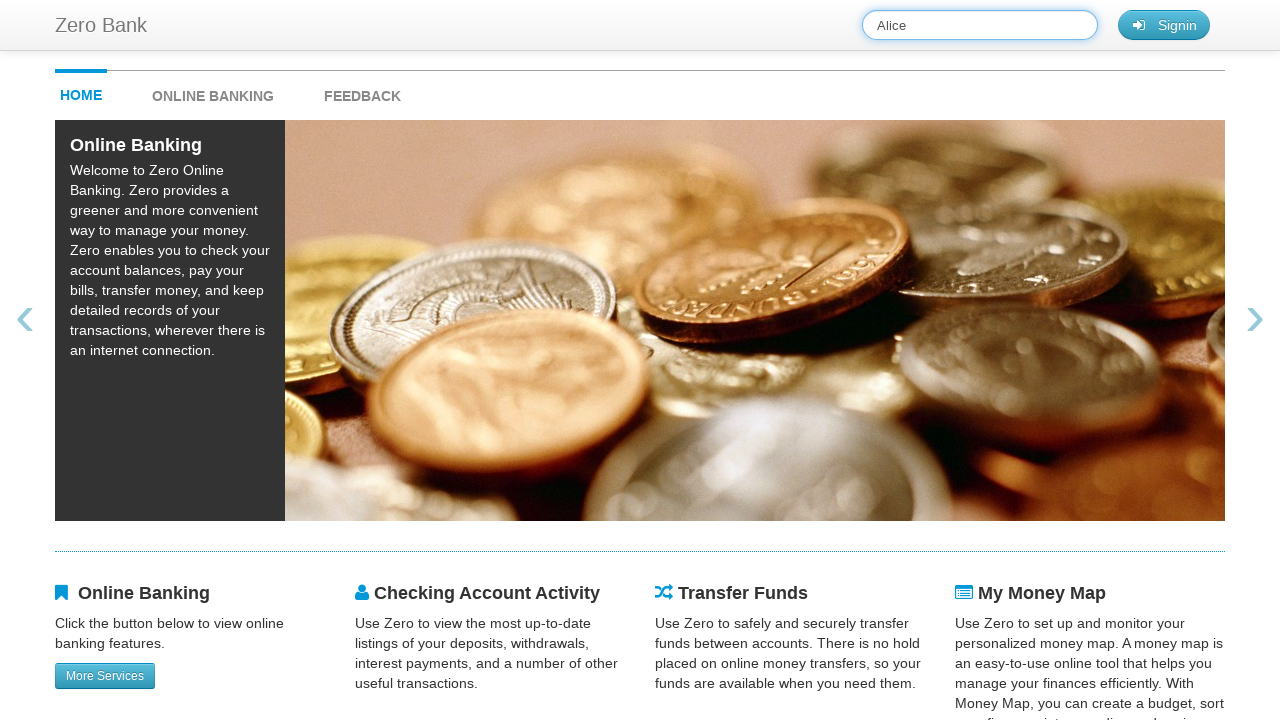

Waited for search results to process for 'Alice'
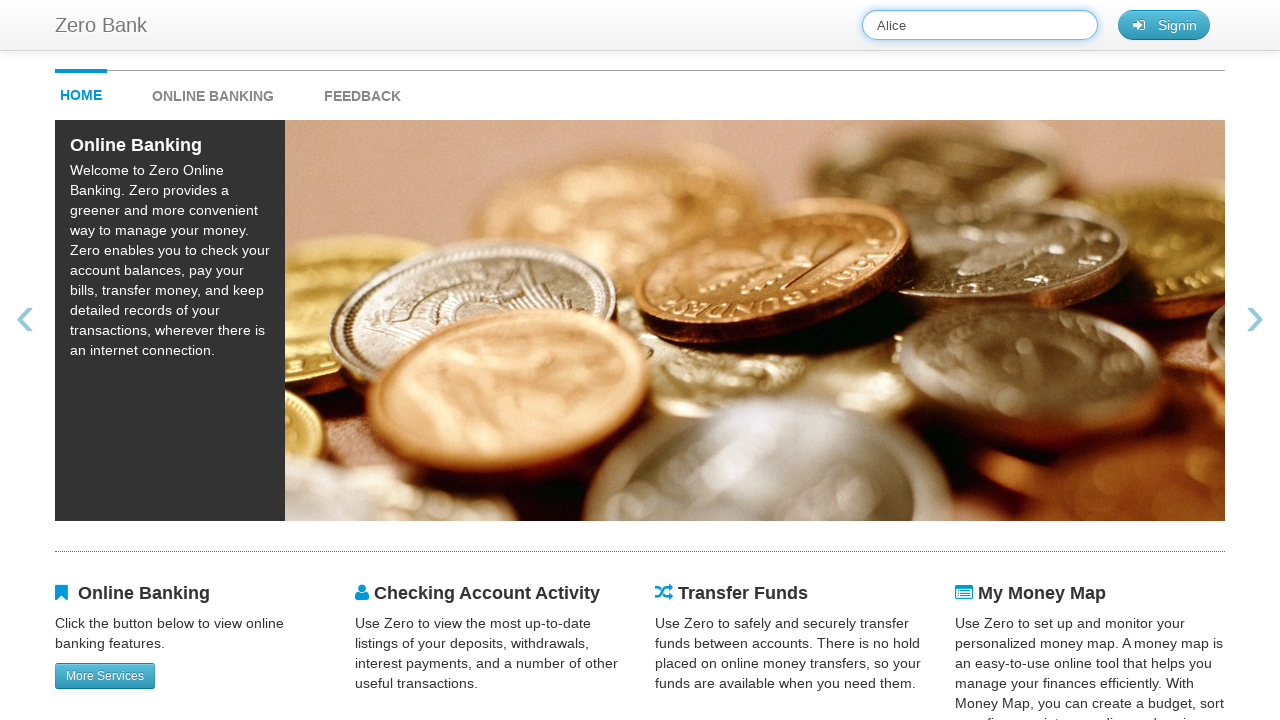

Cleared search field for next test on #searchTerm
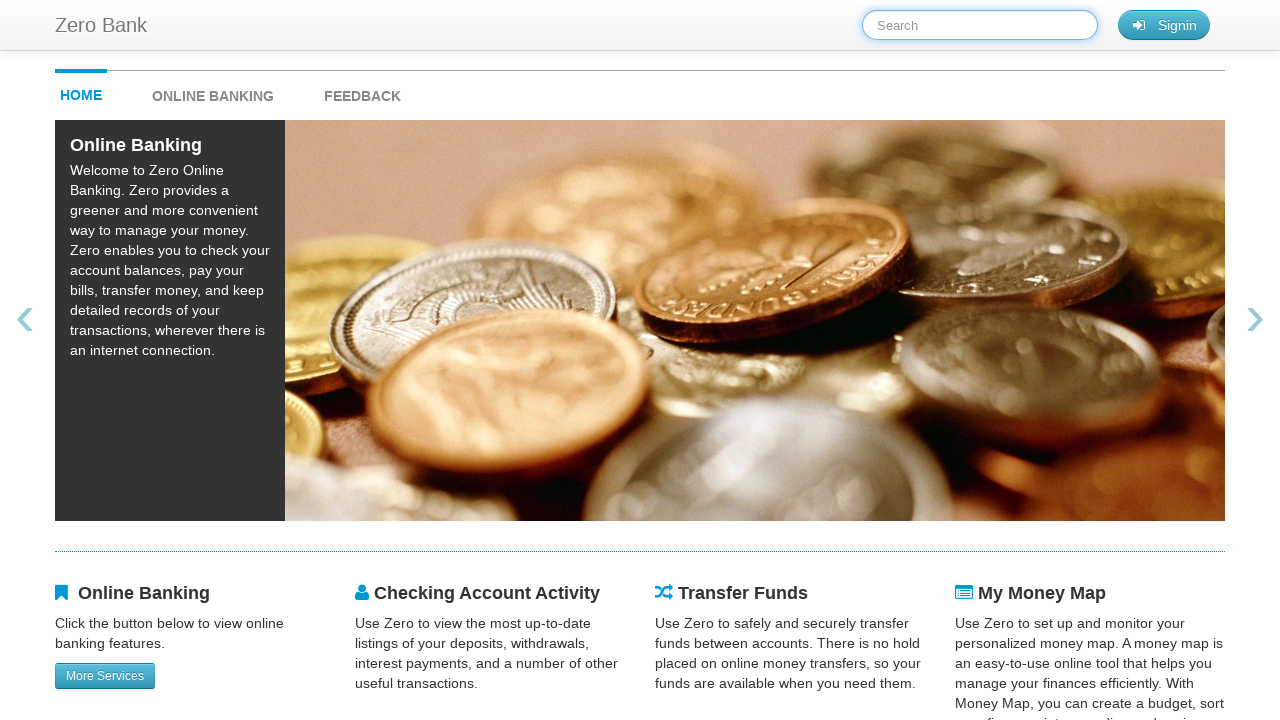

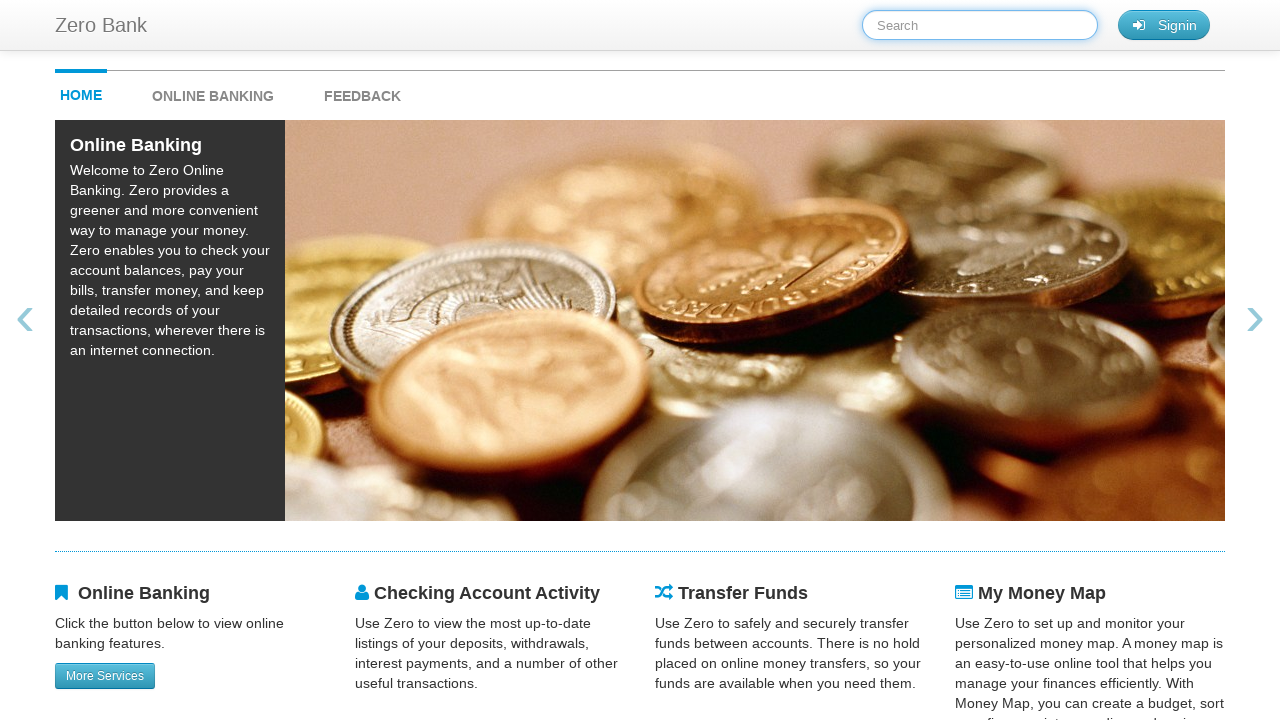